Navigates to the OrangeHRM homepage and clicks the "Book a Free Demo" link to access the demo booking page

Starting URL: https://www.orangehrm.com/

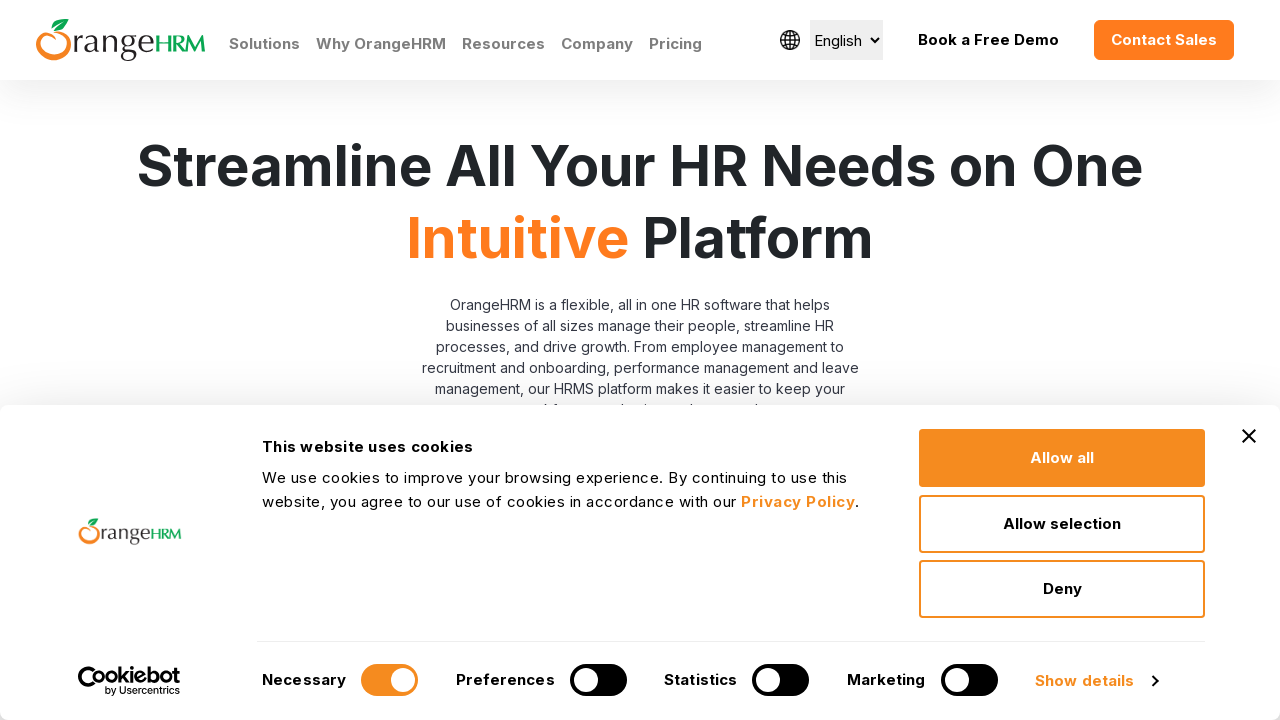

Navigated to OrangeHRM homepage
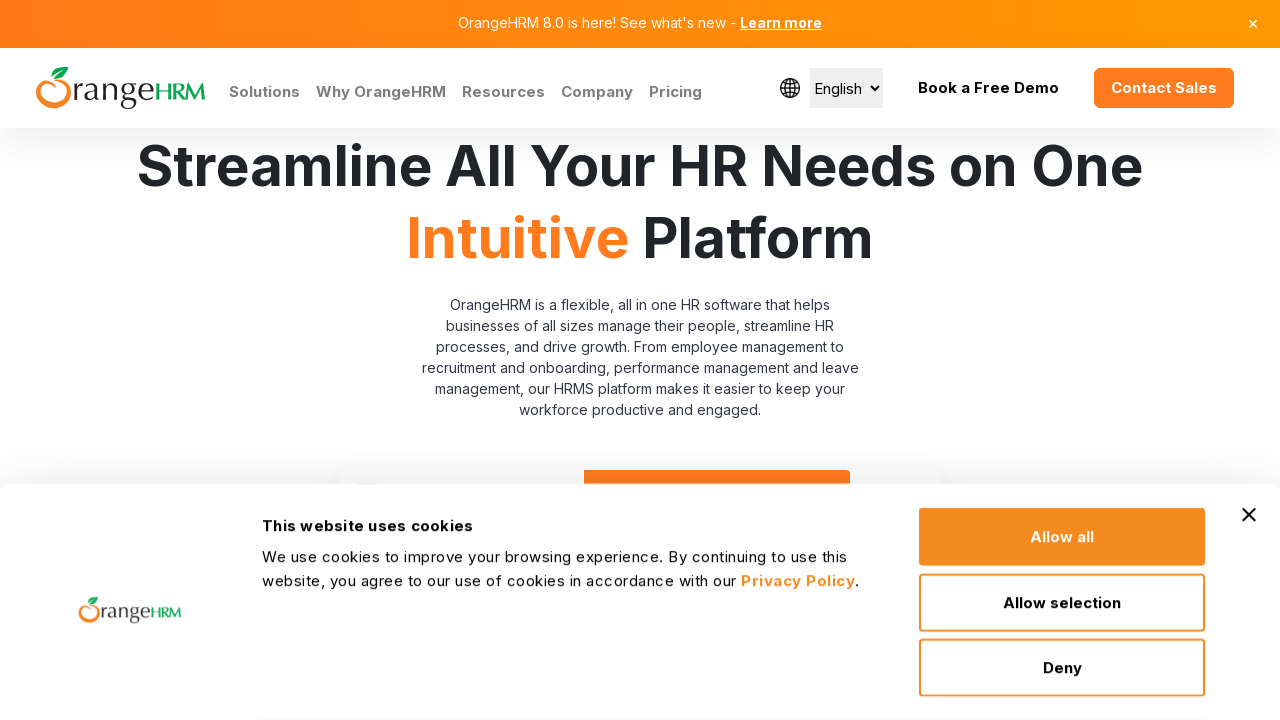

Clicked the last 'Book a Free Demo' link to access demo booking page at (988, 88) on text=Book a Free Demo >> nth=-1
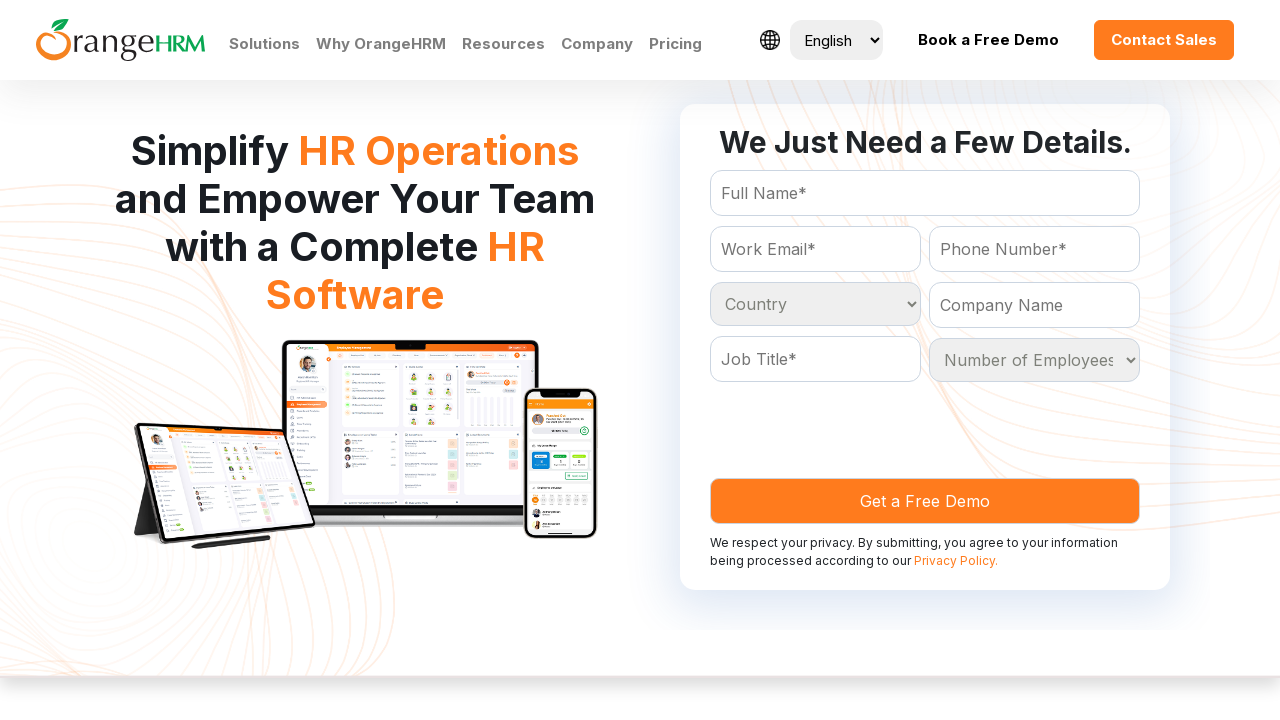

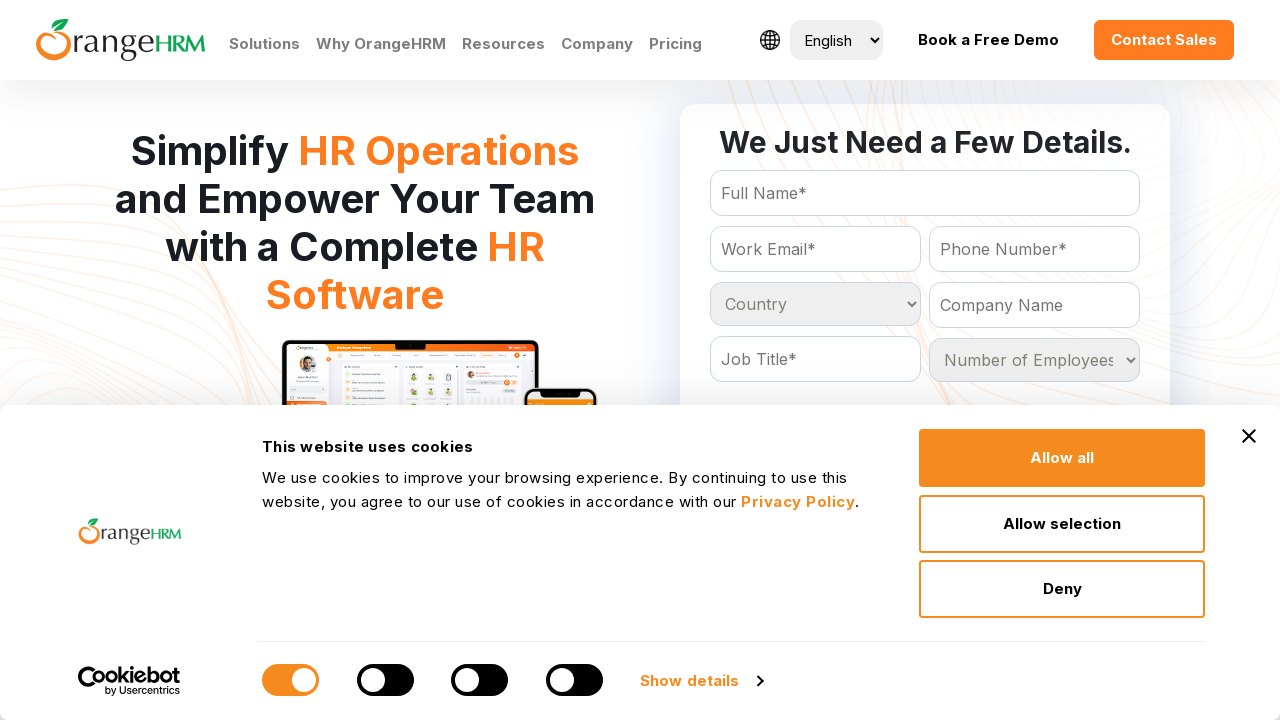